Tests multi-select dropdown functionality by selecting multiple car options (Opel and Volvo) from a multi-select element

Starting URL: https://demoqa.com/select-menu

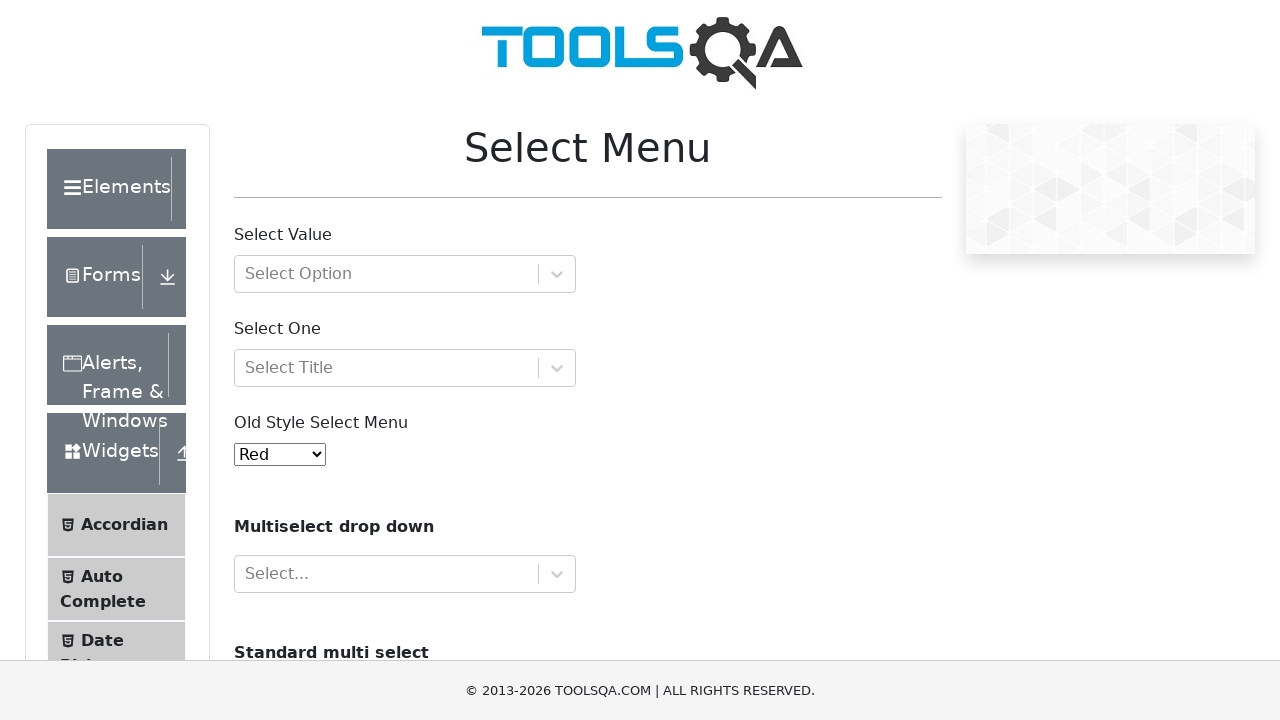

Navigated to DemoQA select menu page
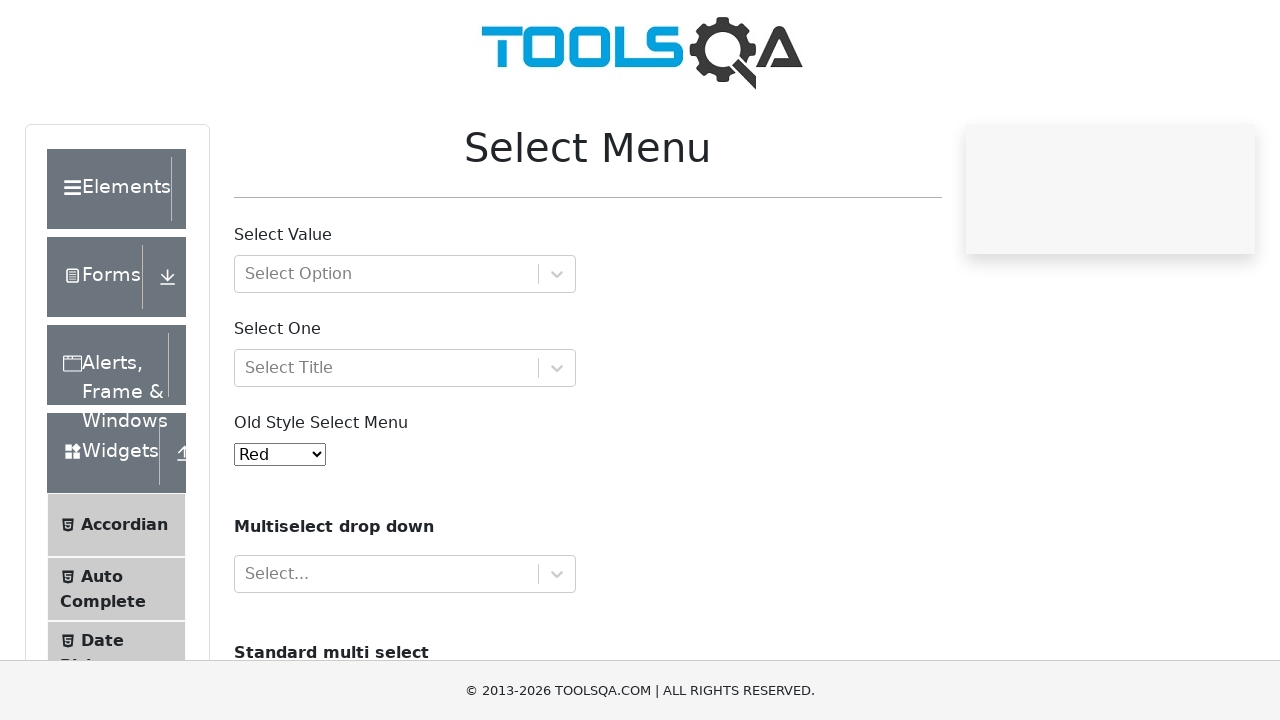

Selected 'Opel' from multi-select dropdown on #cars
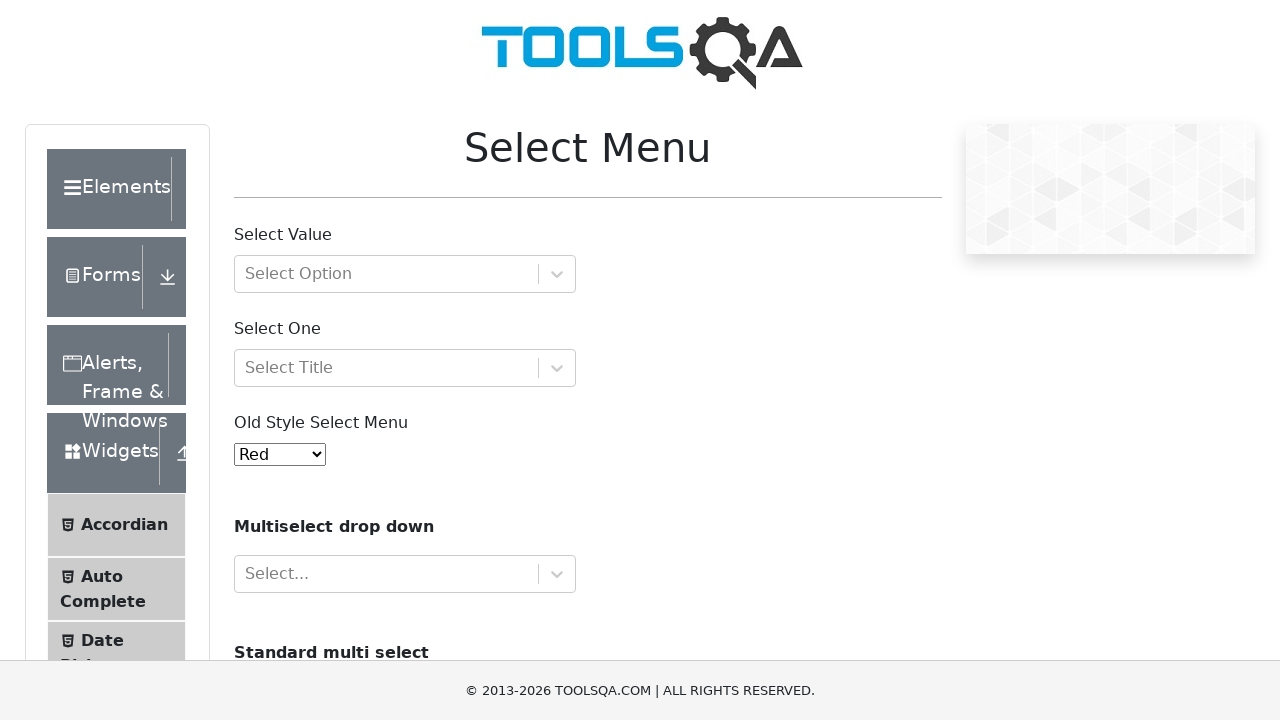

Selected 'Opel' and 'Volvo' from multi-select dropdown on #cars
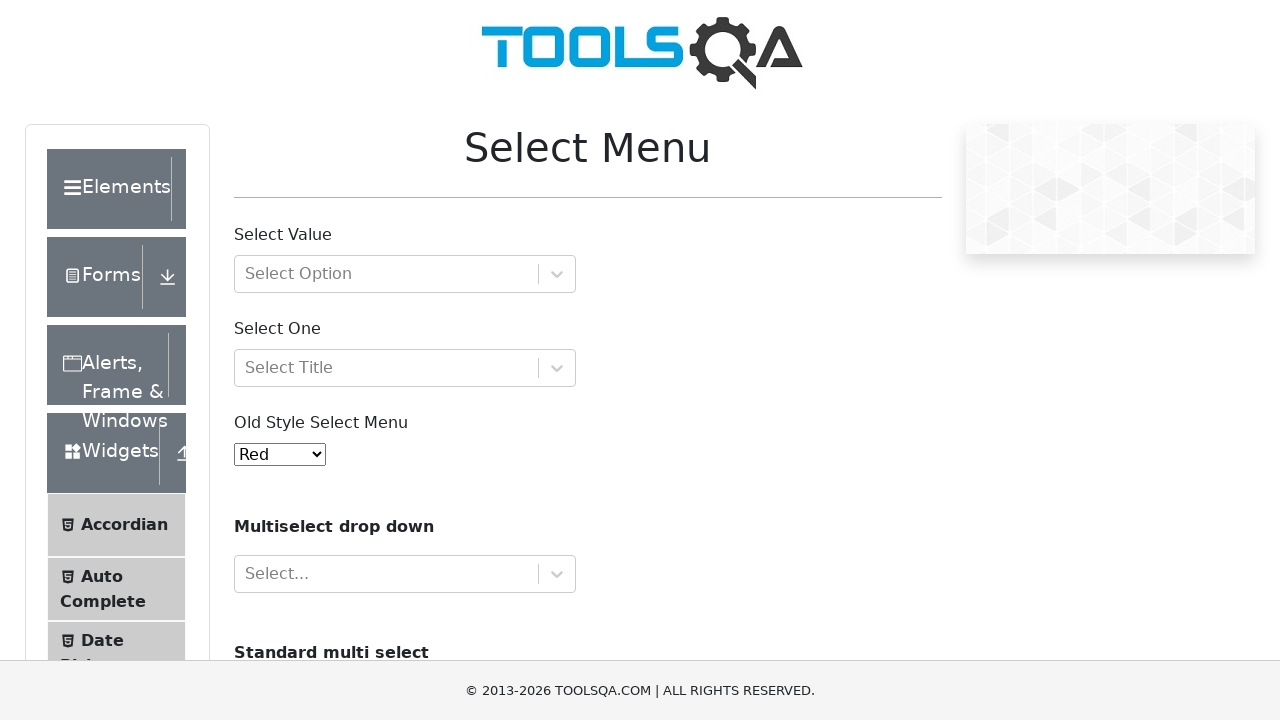

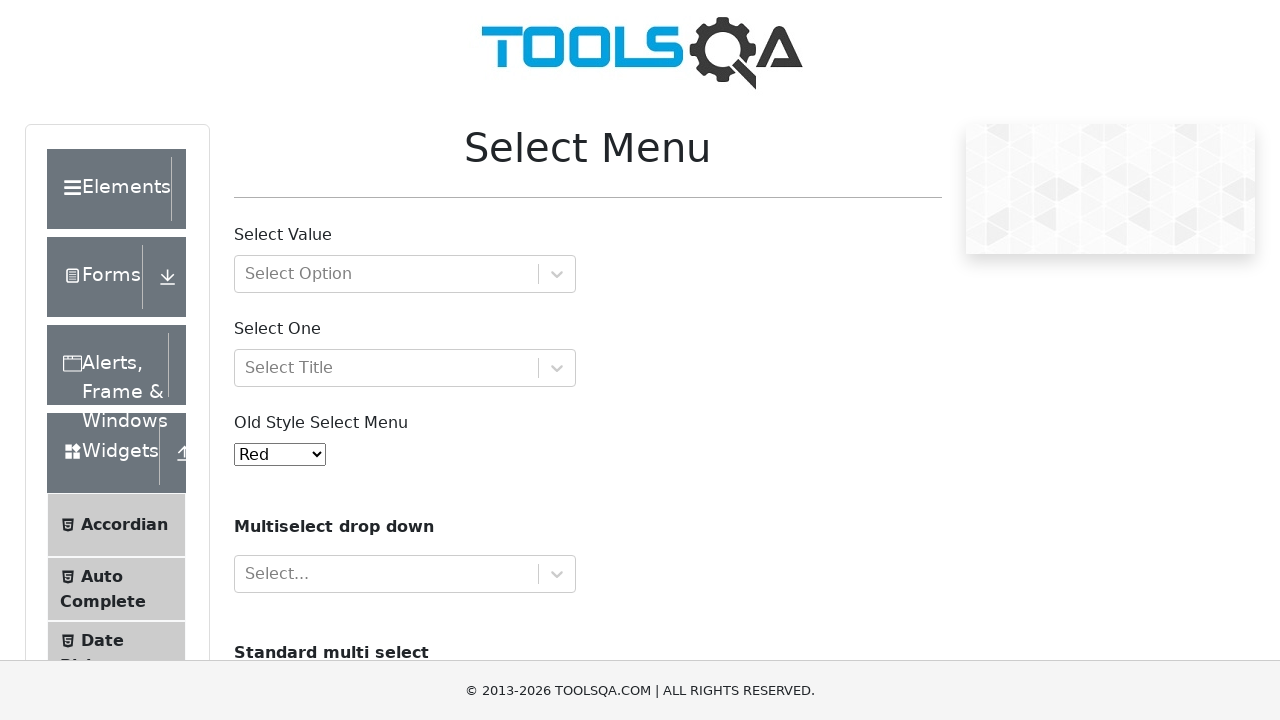